Finds and retrieves text from an element with a specific ID to verify element locating by ID works correctly

Starting URL: https://kristinek.github.io/site/examples/locators

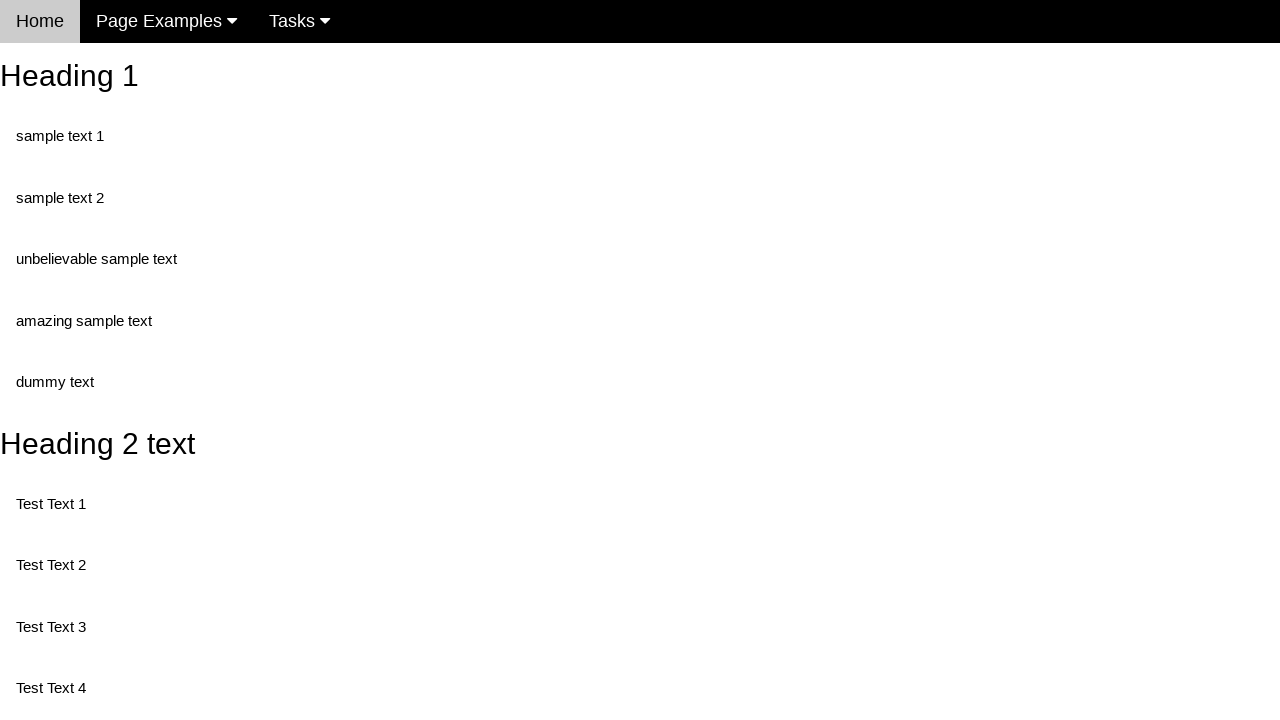

Navigated to locators example page
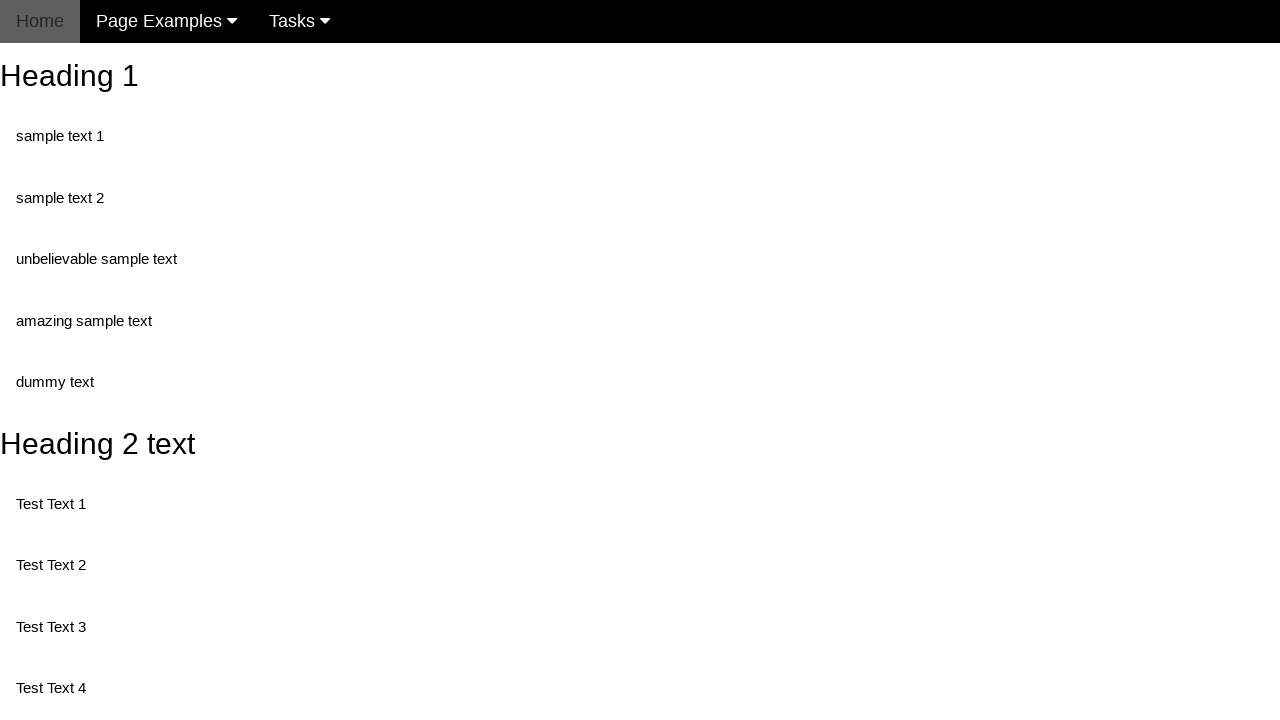

Located element with ID 'heading_2'
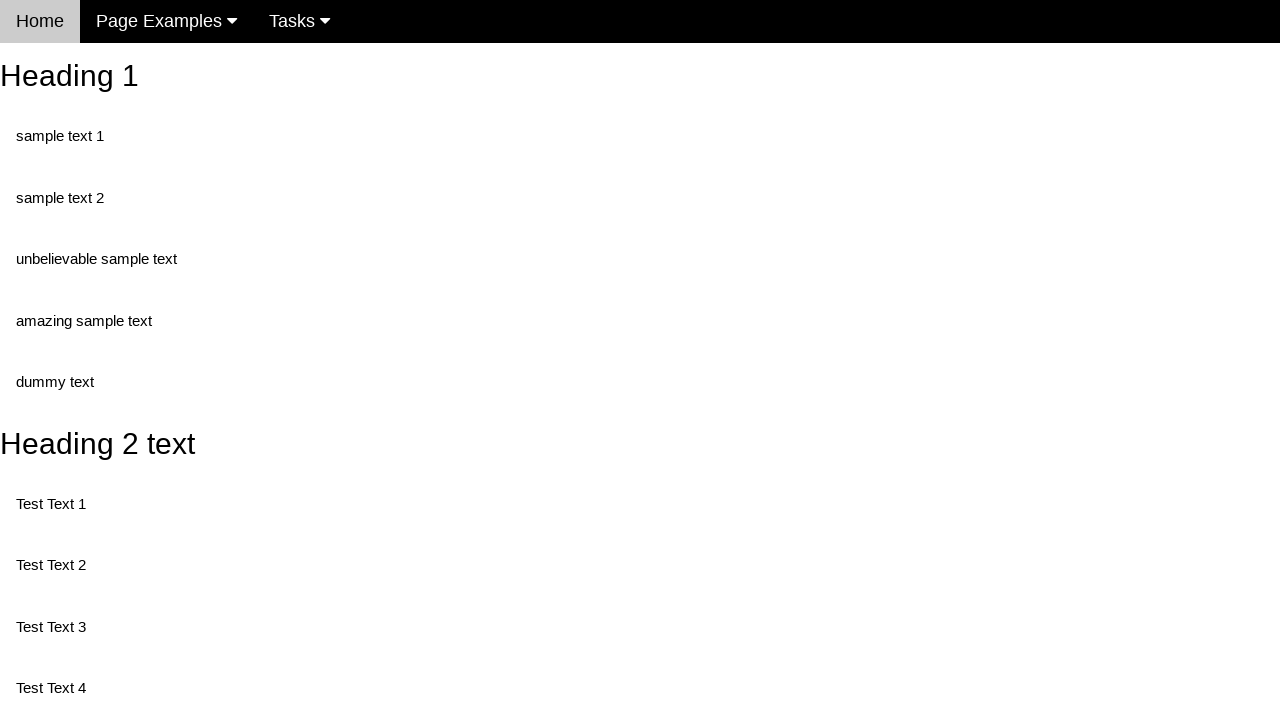

Element with ID 'heading_2' is ready
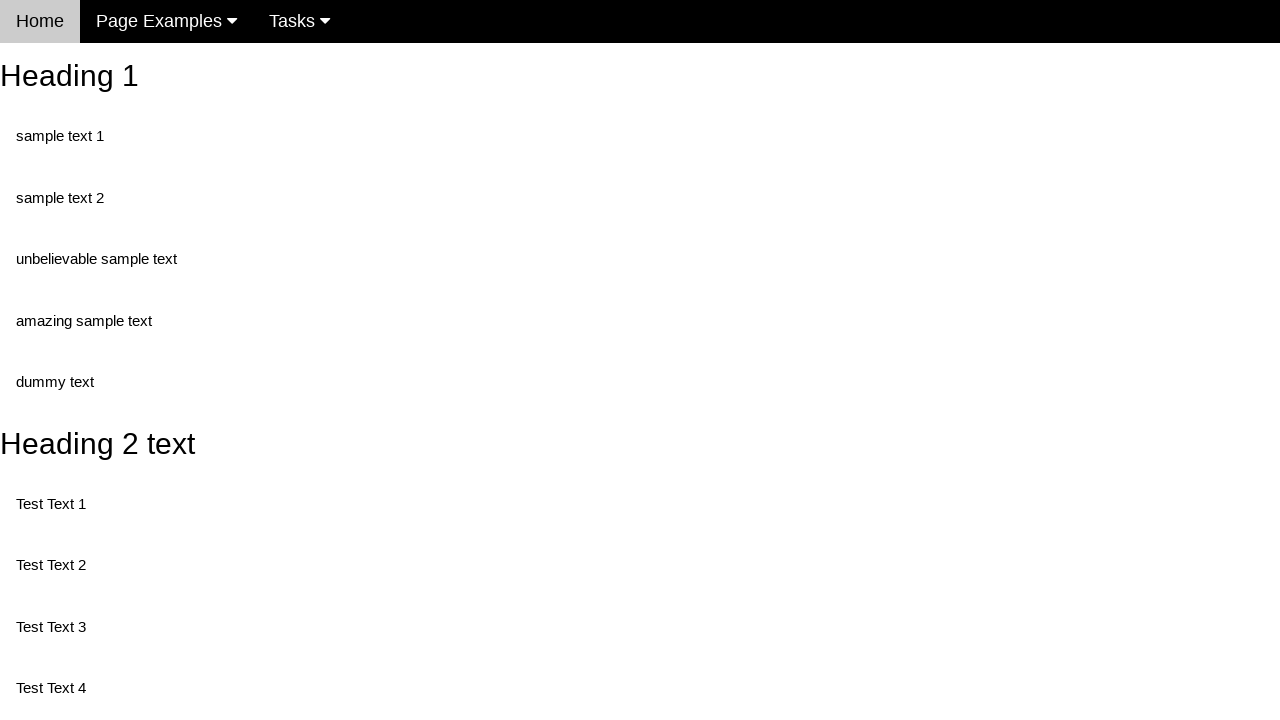

Retrieved text from element: 'Heading 2 text'
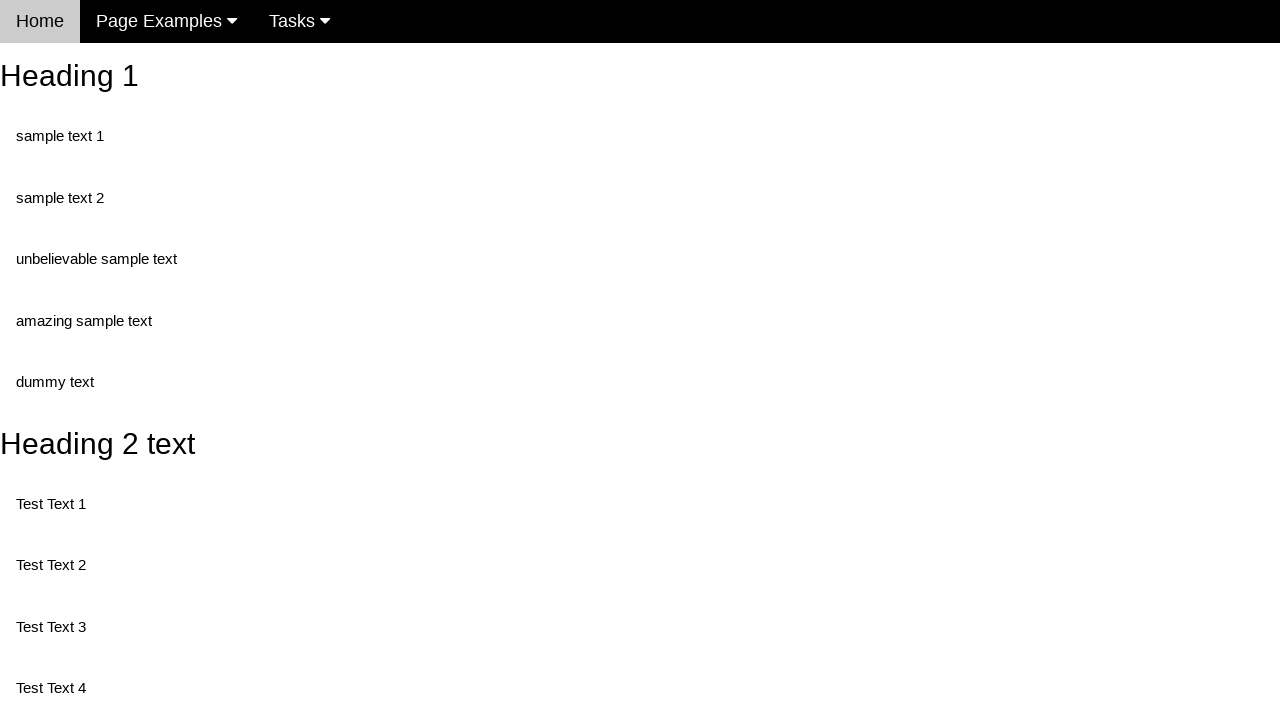

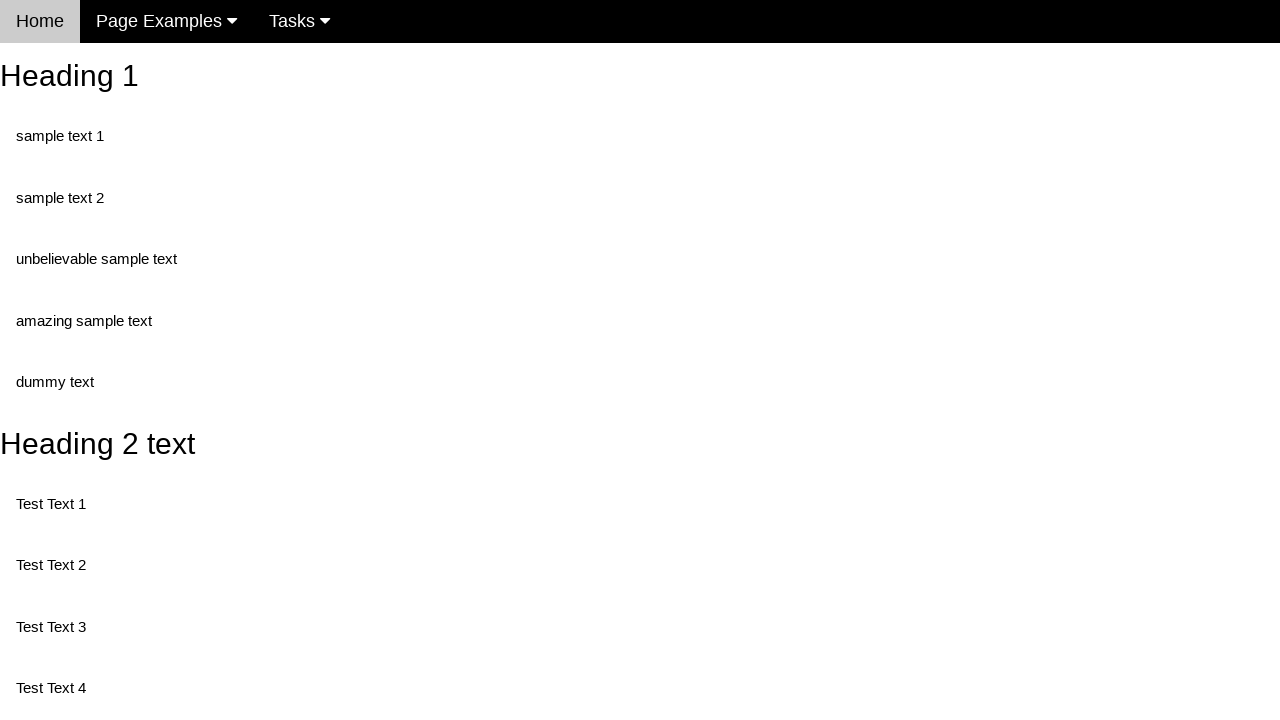